Tests multiple file upload functionality on a demo page by uploading files using buffer data, then clearing the selection, and uploading another buffer-based file.

Starting URL: https://davidwalsh.name/demo/multiple-file-upload.php

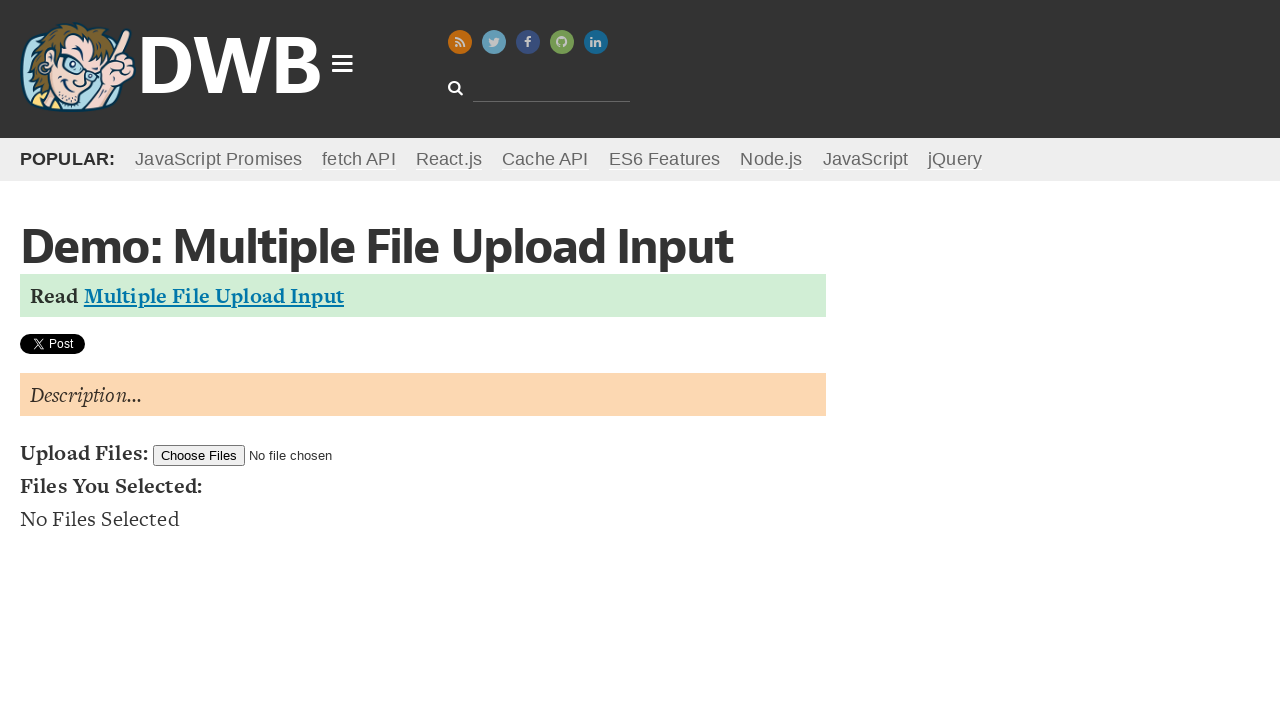

Uploaded two buffer-based files (test-file-1.xml and test-file-2.json)
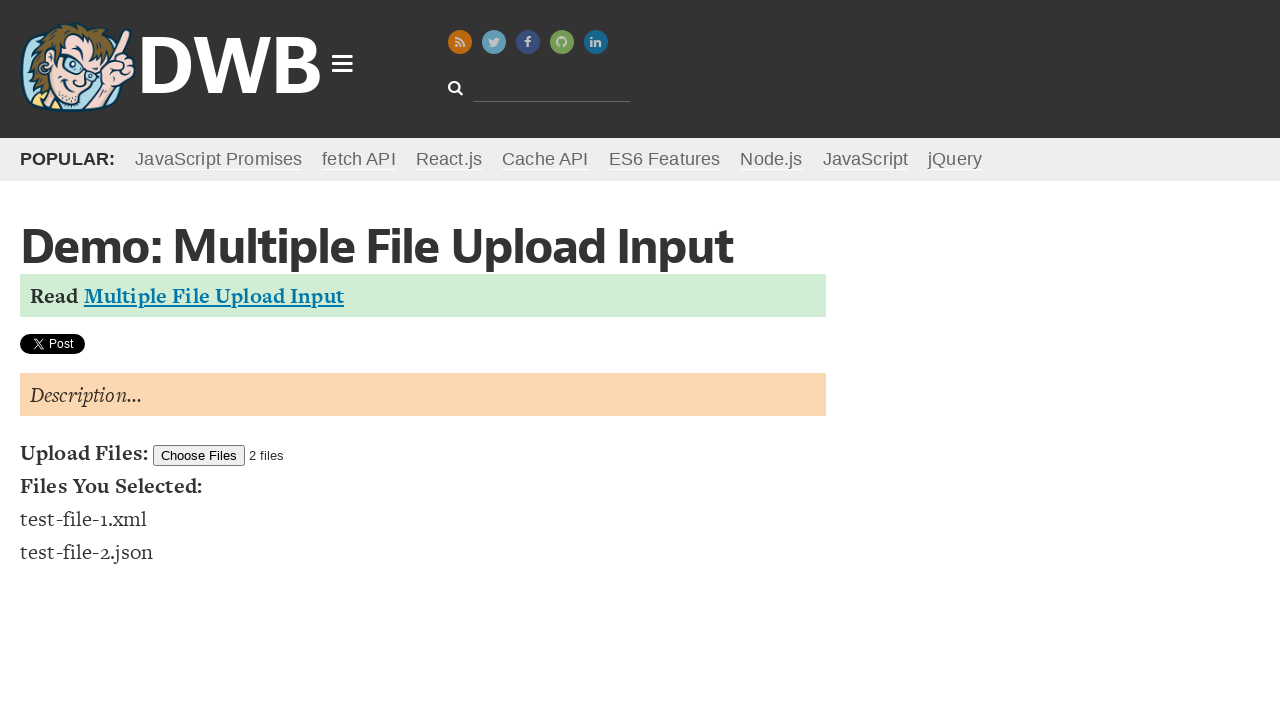

Waited 2 seconds to observe the upload
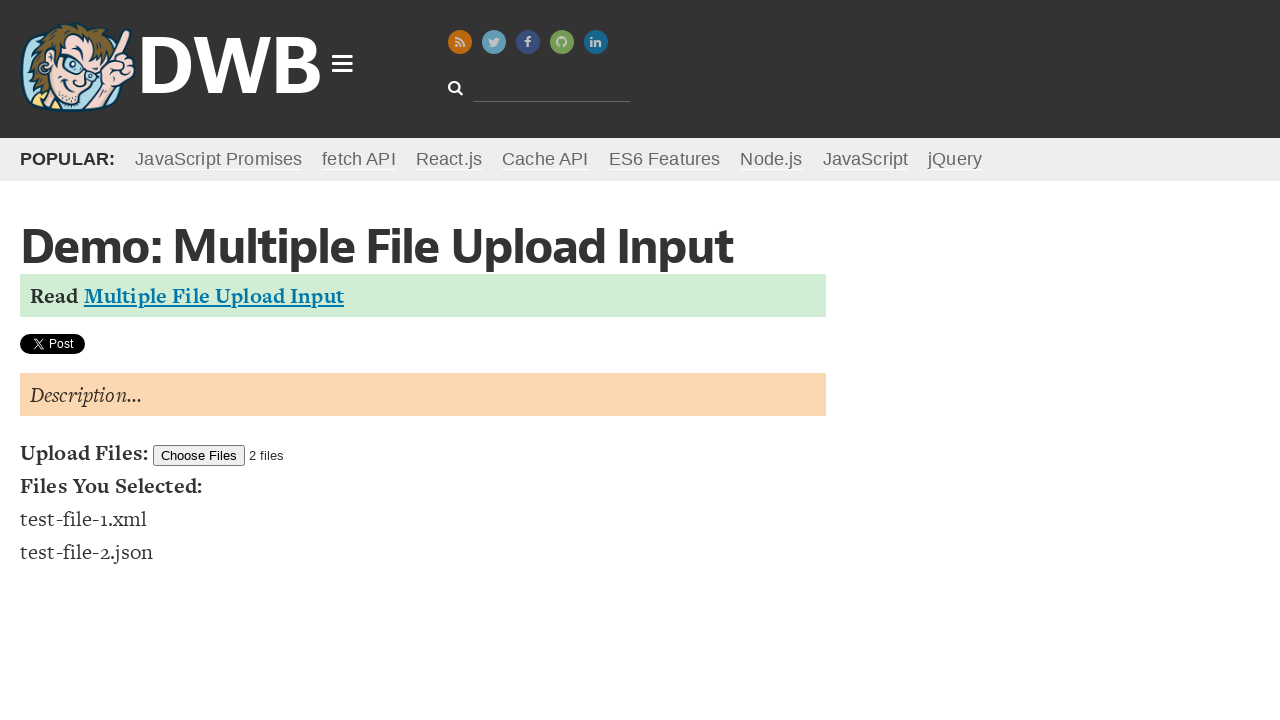

Cleared all file selections
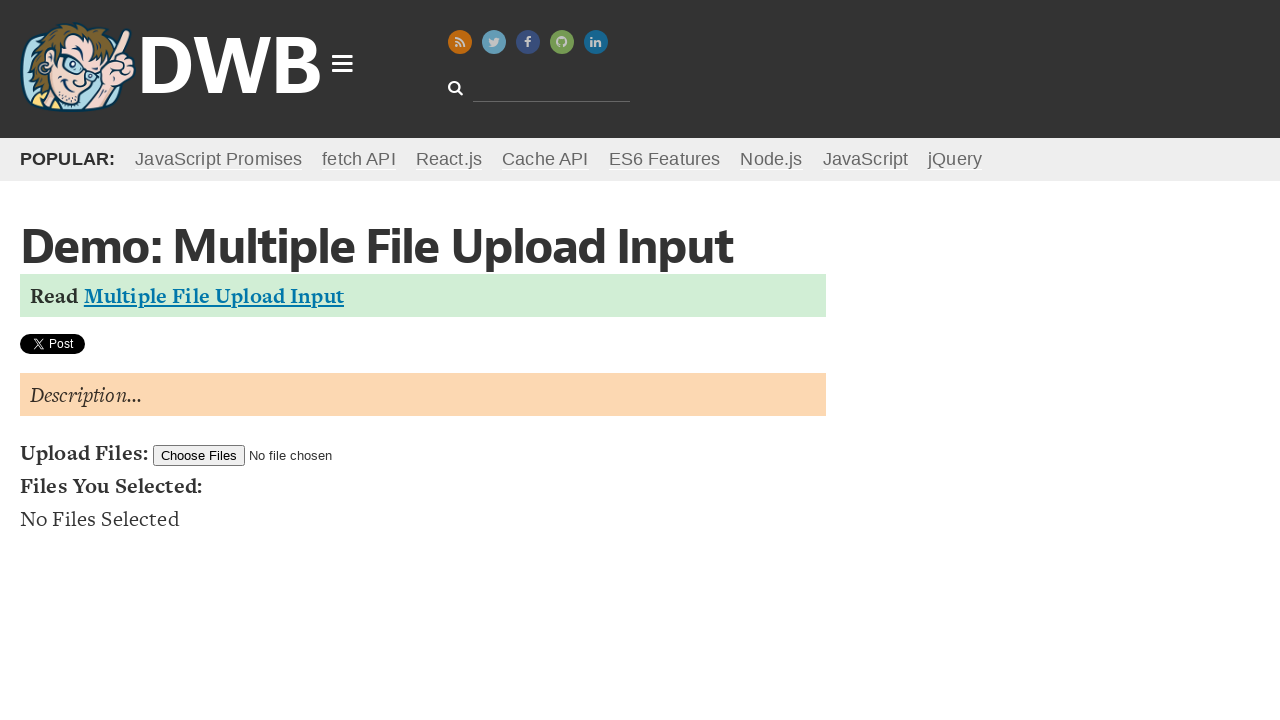

Waited 1 second after clearing files
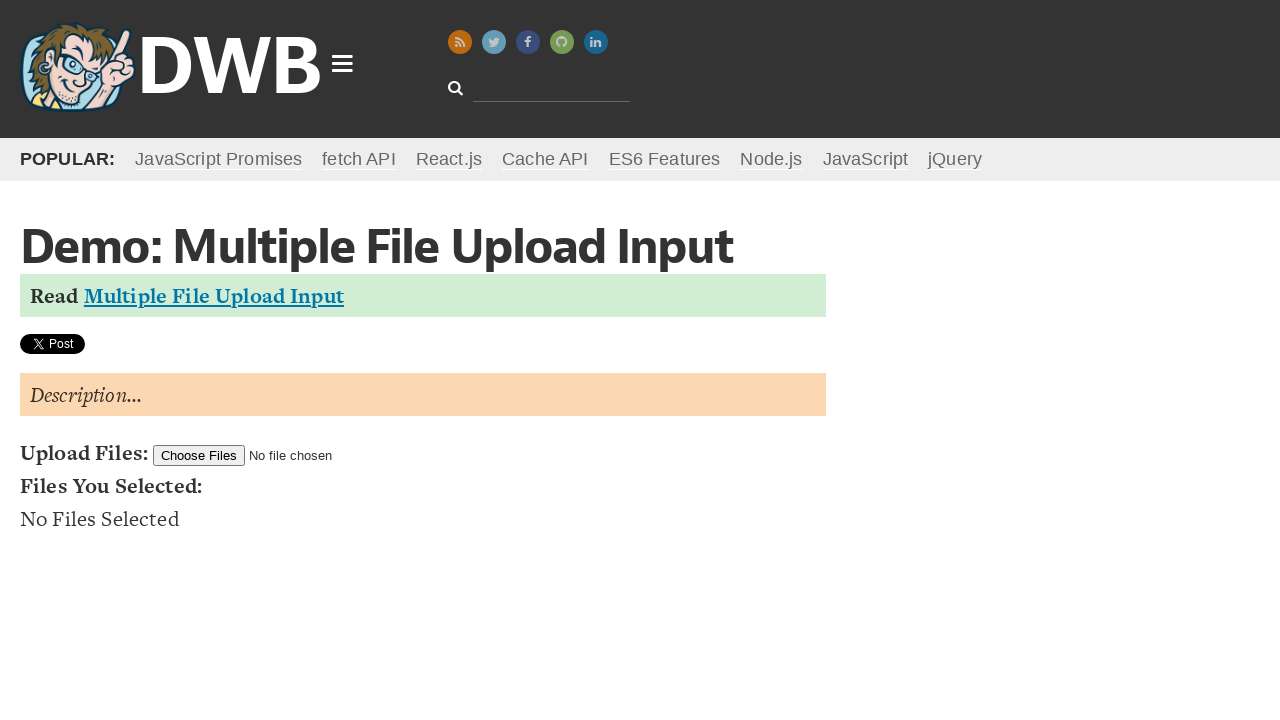

Uploaded a single buffer-based file (JarenWalter.txt)
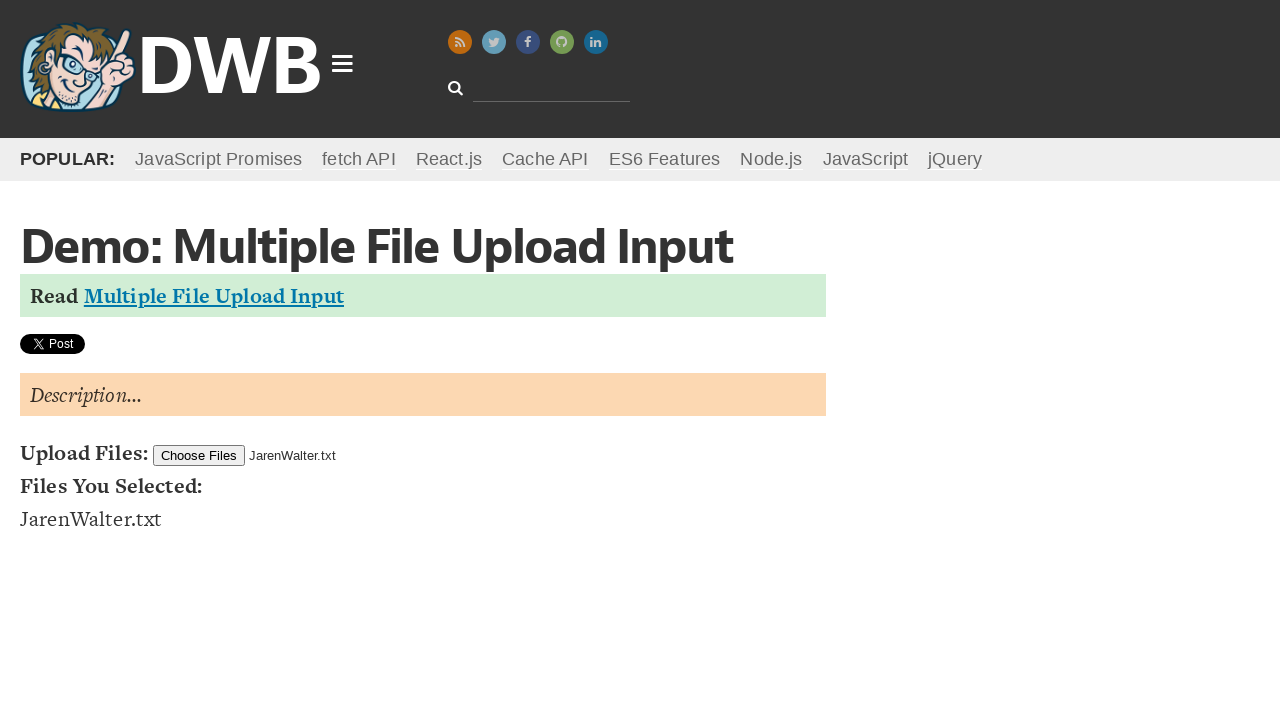

Waited 2 seconds to observe the final upload state
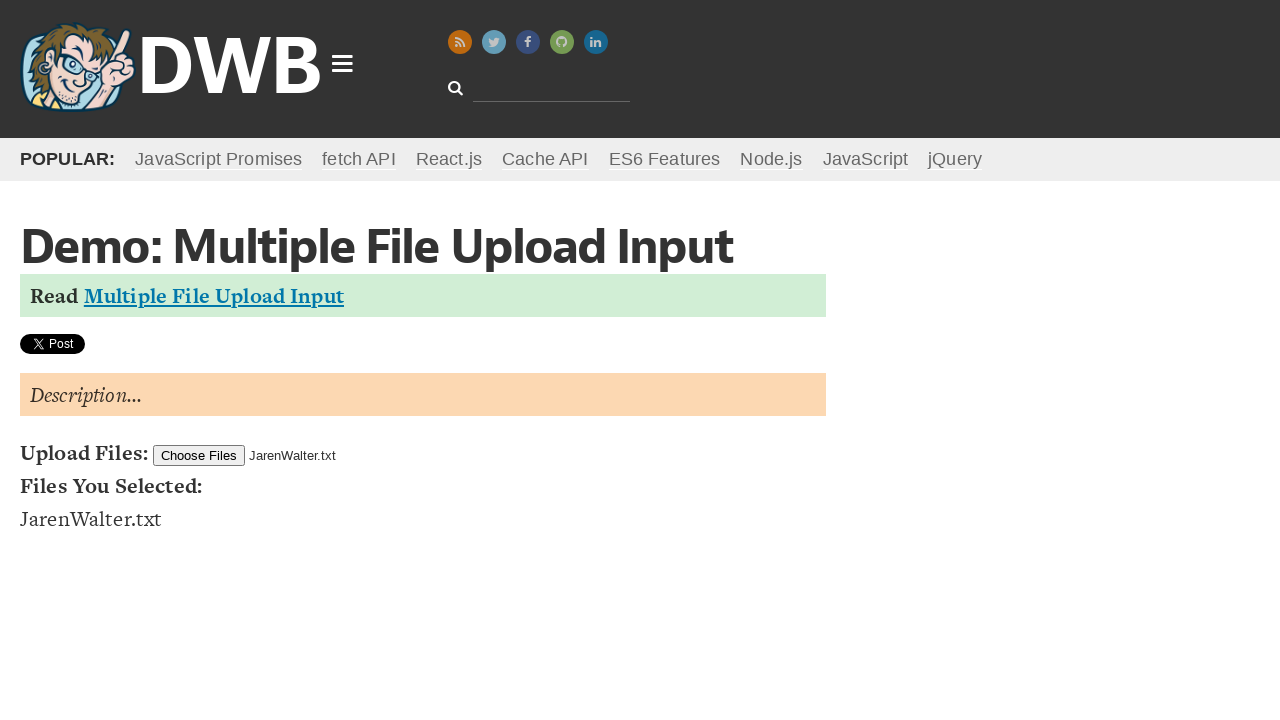

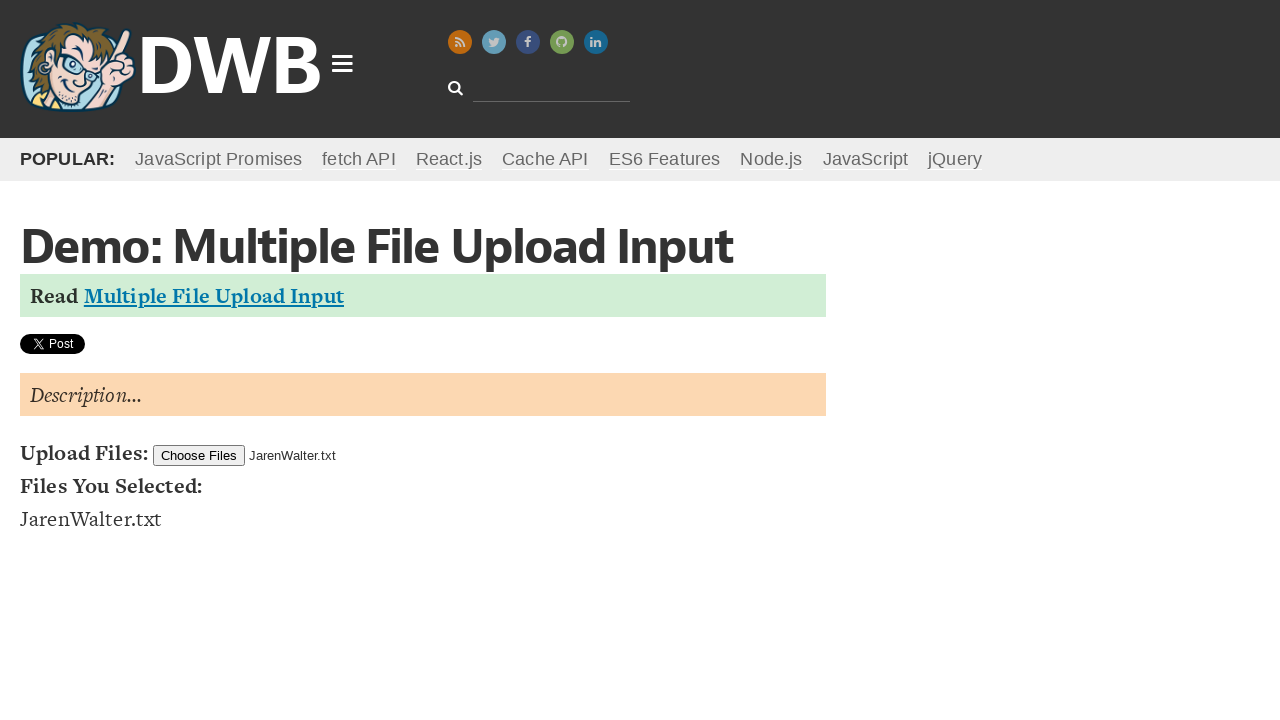